Tests dropdown list functionality by selecting Option 1 and then Option 2 from the dropdown

Starting URL: http://the-internet.herokuapp.com/dropdown

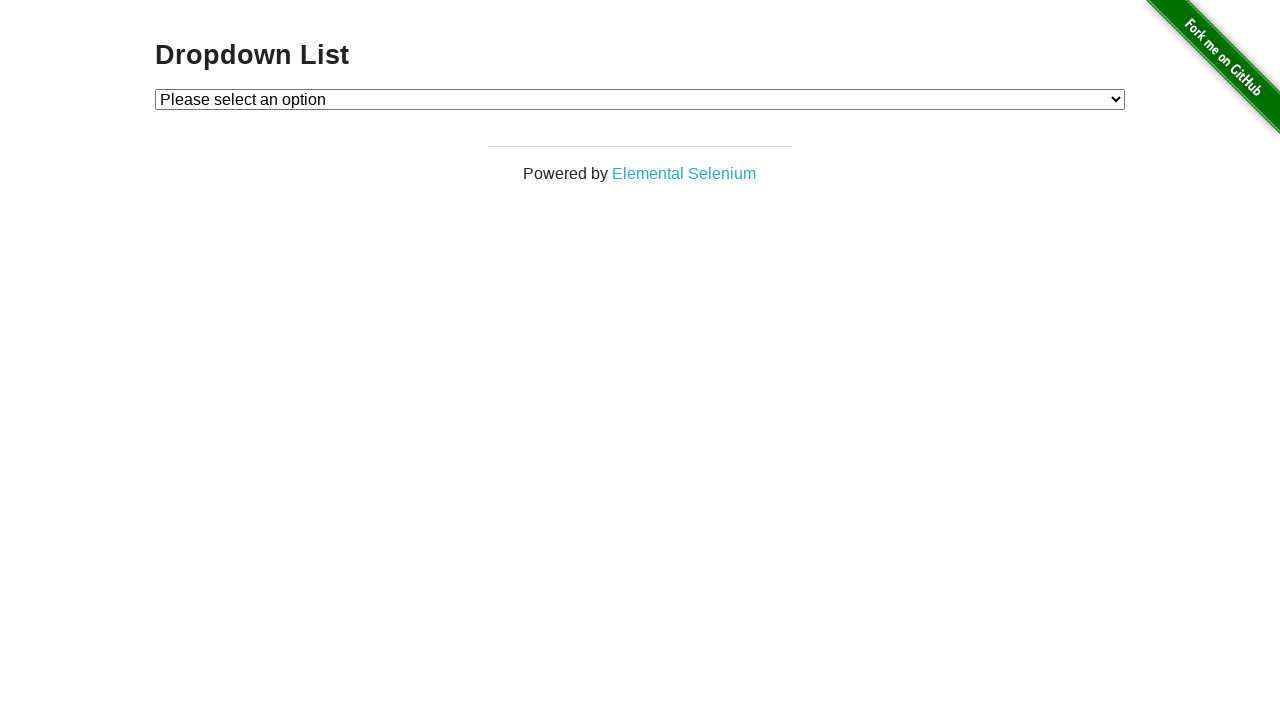

Selected Option 1 from dropdown list on #dropdown
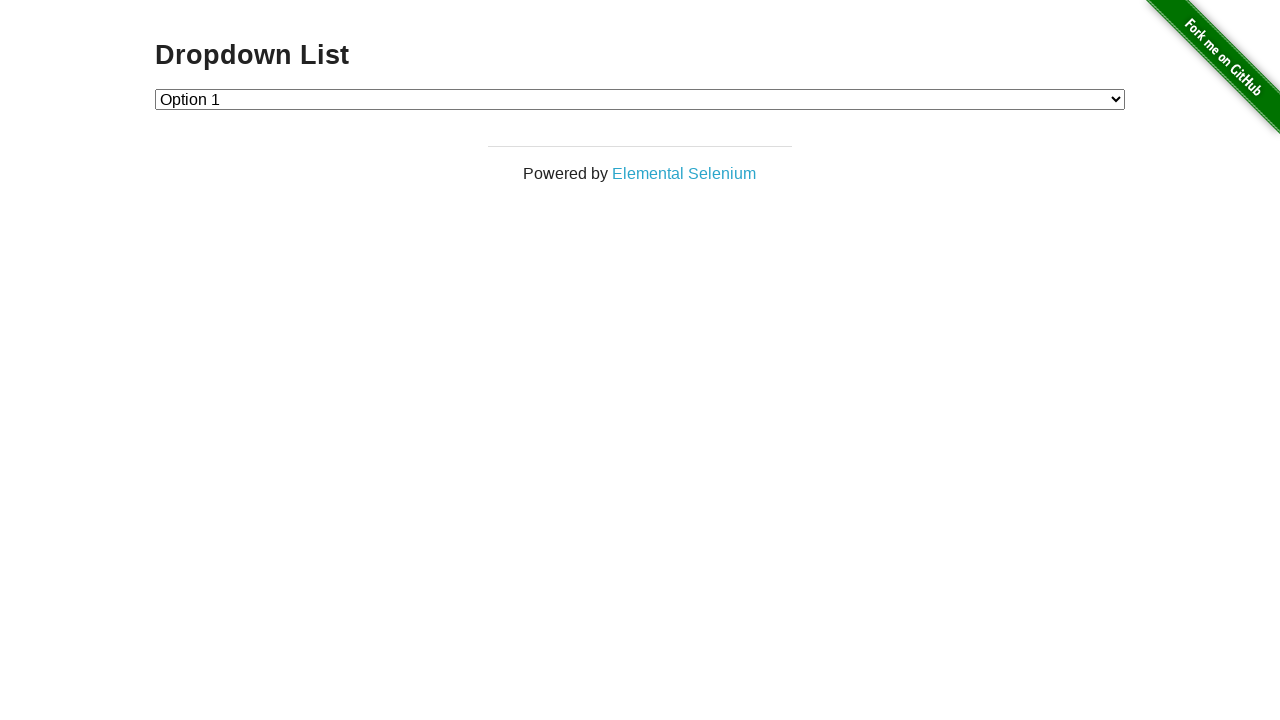

Selected Option 2 from dropdown list on #dropdown
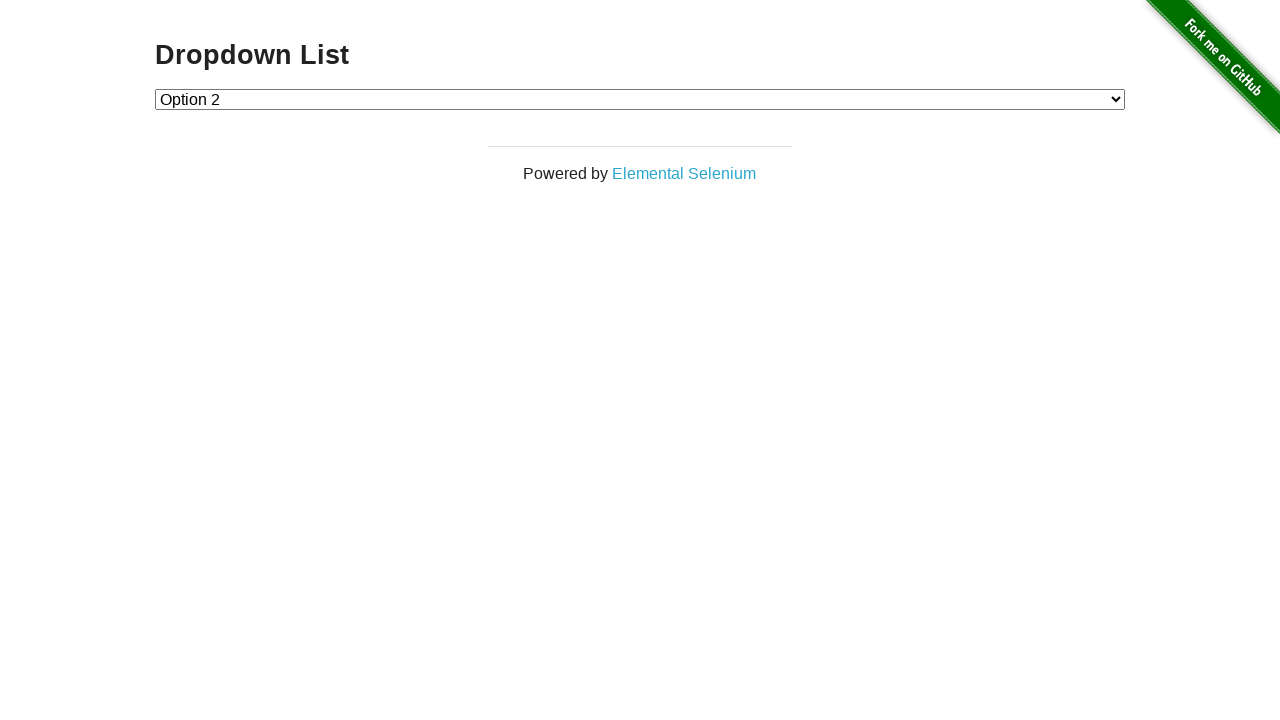

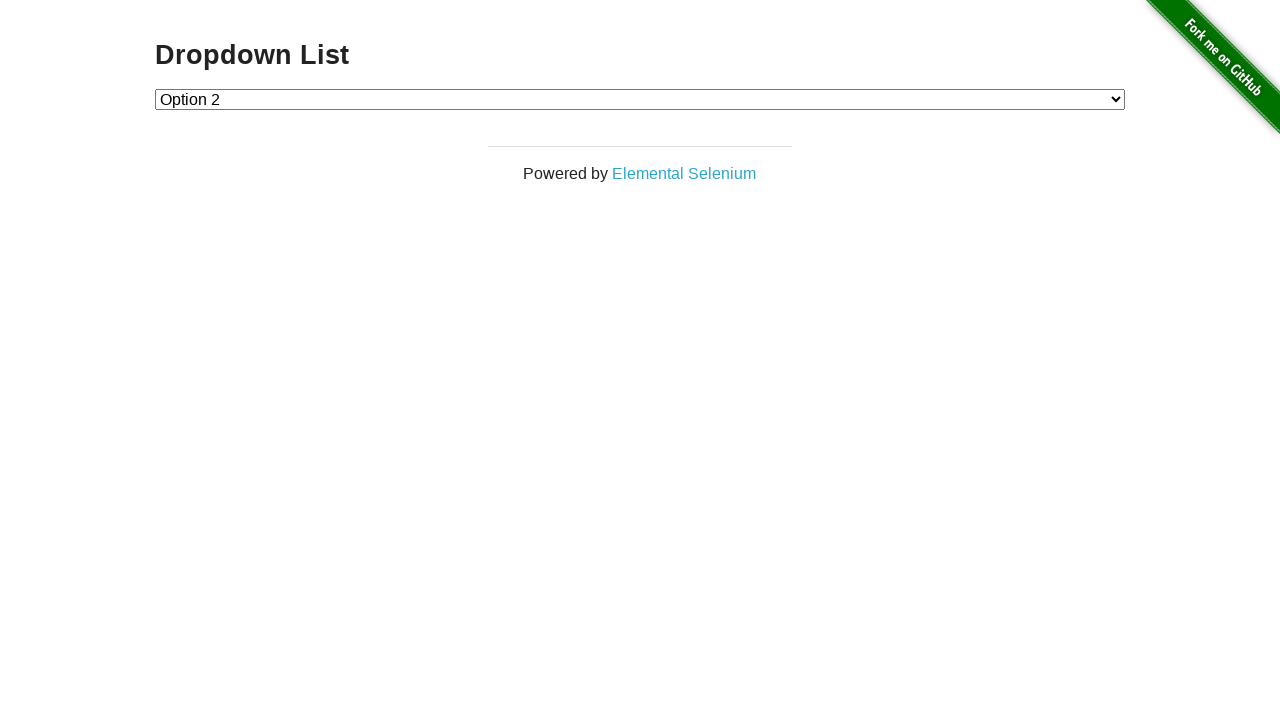